Tests the WHOIS domain lookup functionality on cctld.kg by navigating to the WHOIS page, entering a domain name, and verifying the domain availability result

Starting URL: https://www.cctld.kg/ru

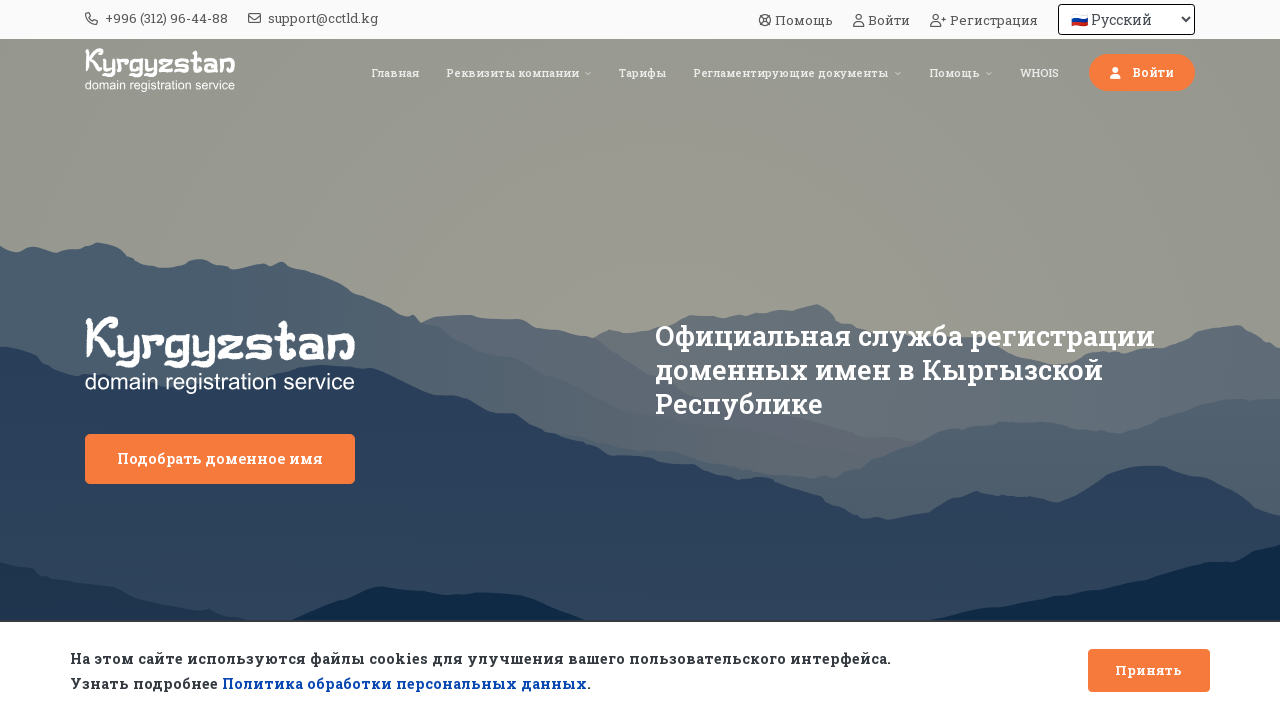

Clicked on WHOIS navigation link at (1040, 73) on .nav-link.custom-nav-link[href='https://www.cctld.kg/ru/whois']
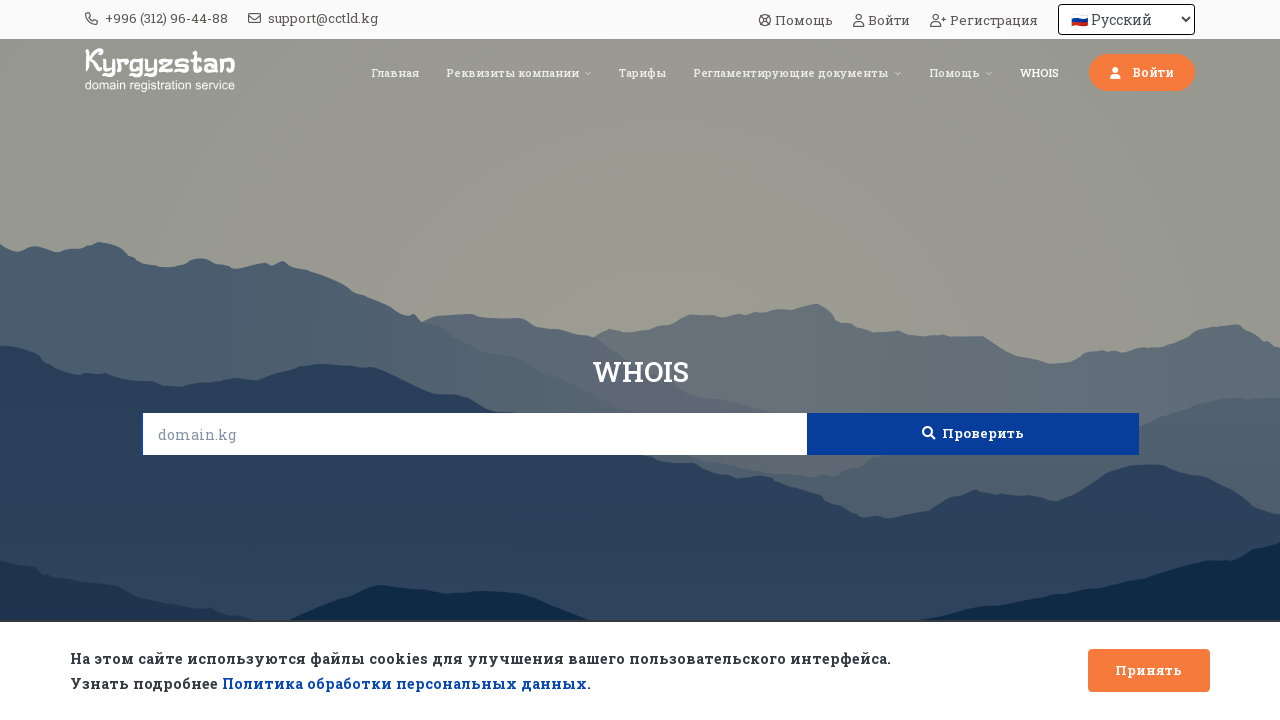

Clicked on domain input field at (474, 434) on .form-control.col-md-8
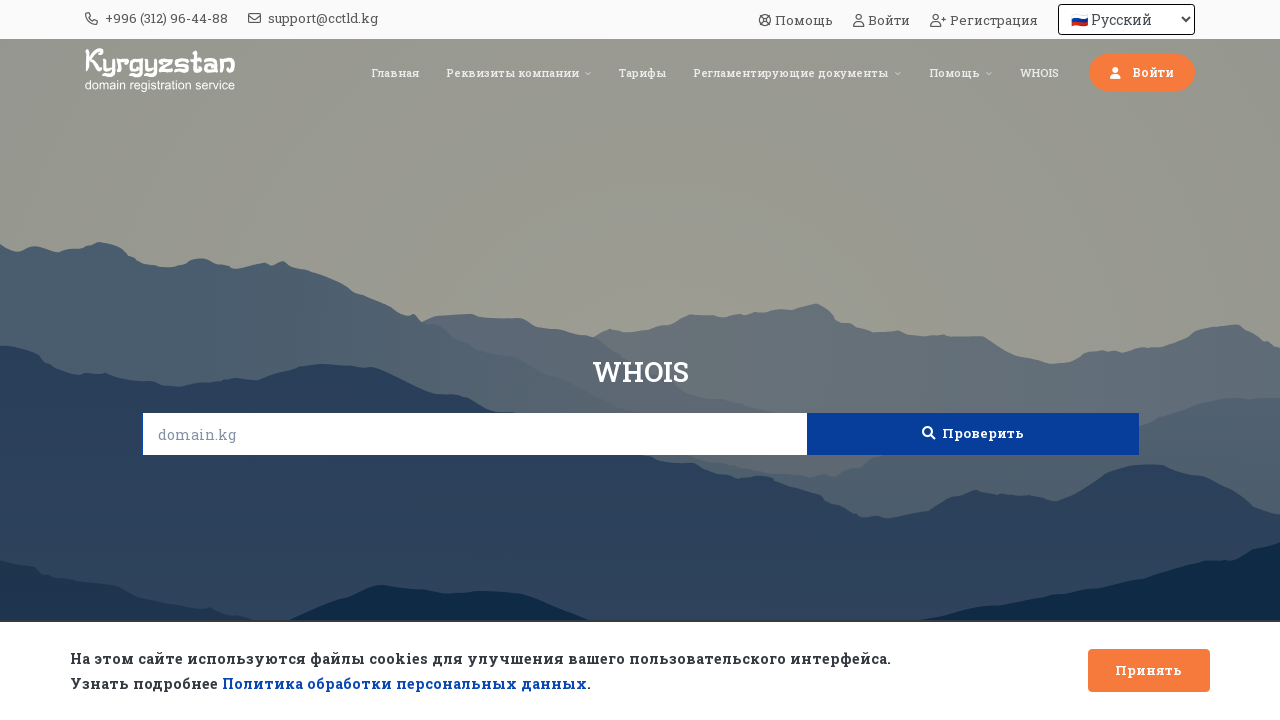

Entered domain name 'netology.kg' into input field on .form-control.col-md-8
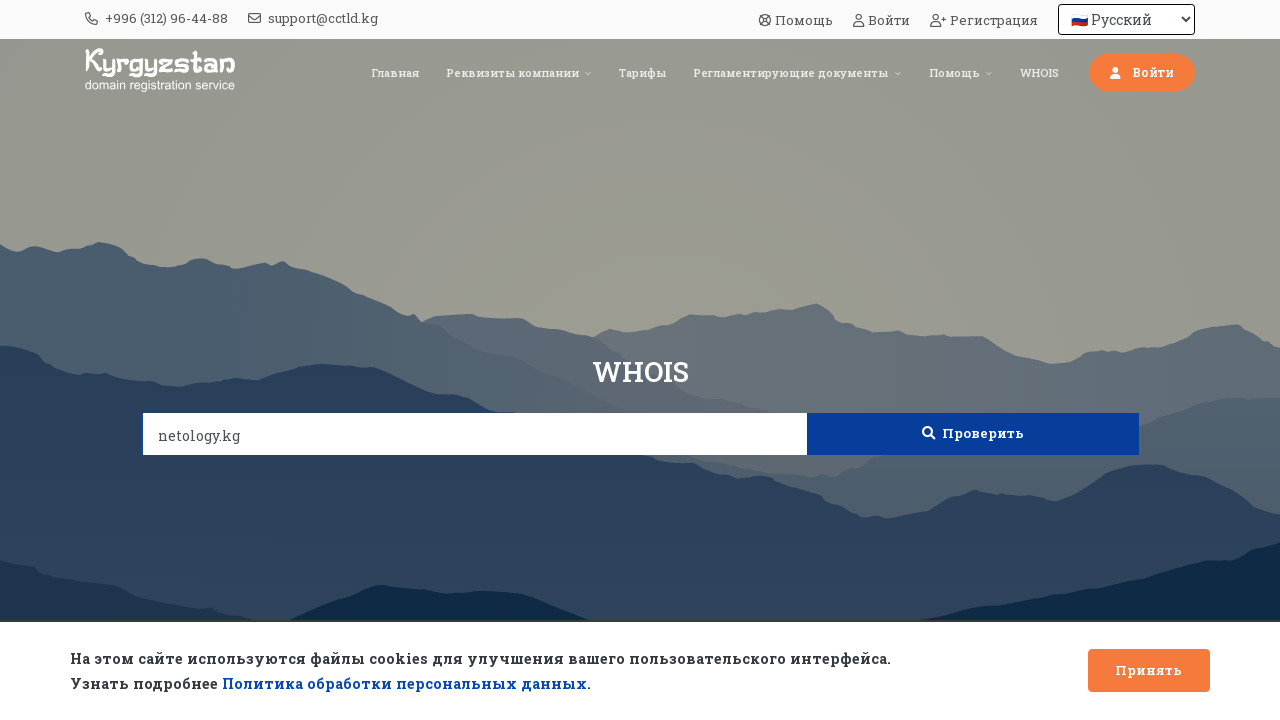

Clicked the search/check button at (973, 434) on .btn.btn-brand-01.col-md-4
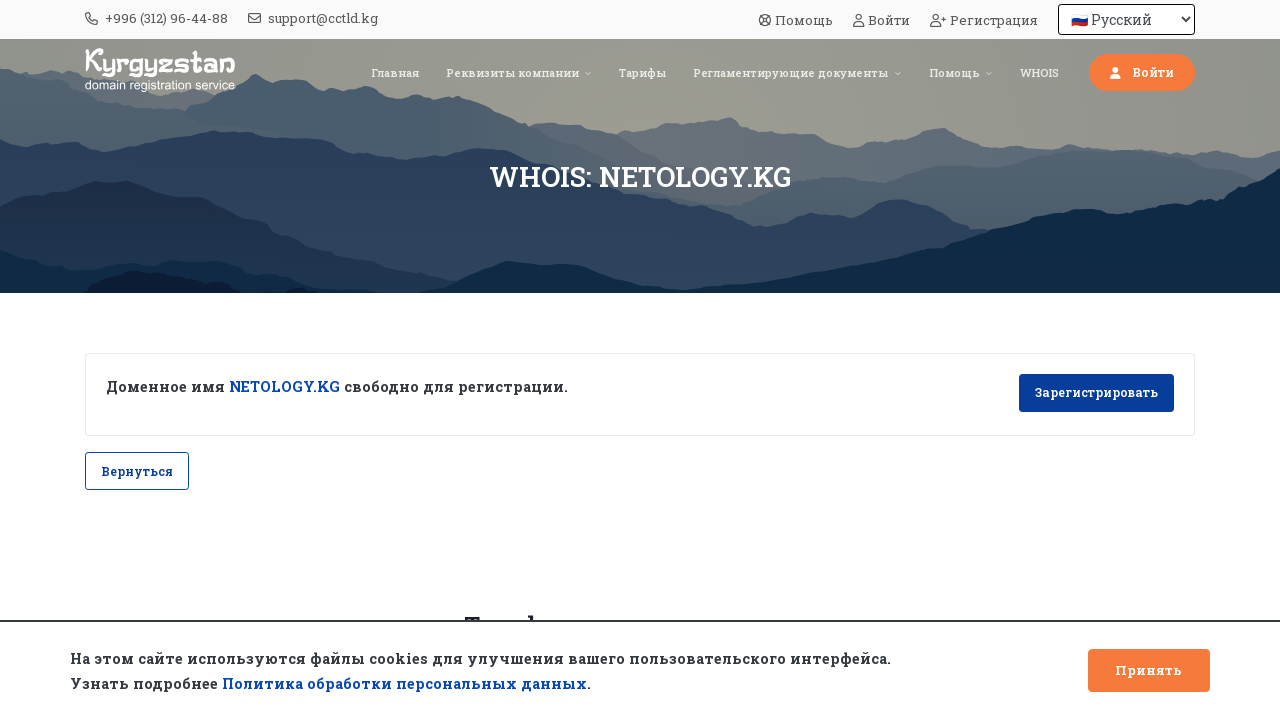

Domain availability result message loaded
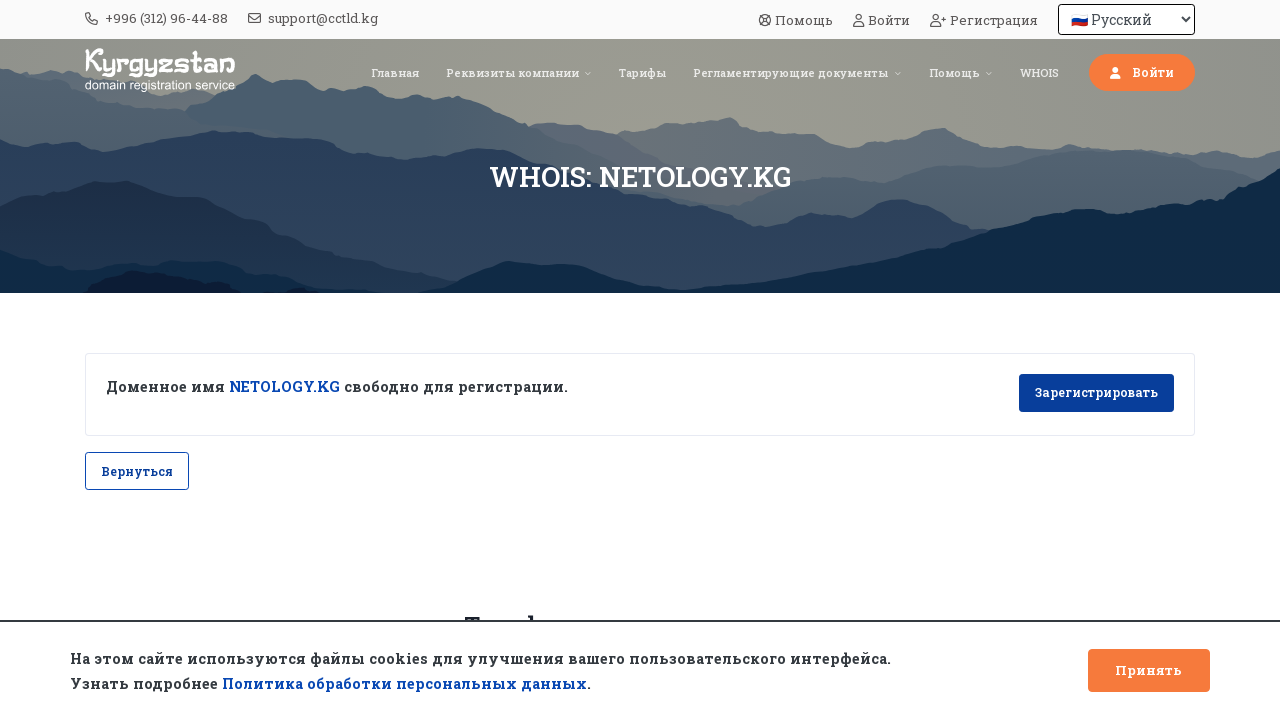

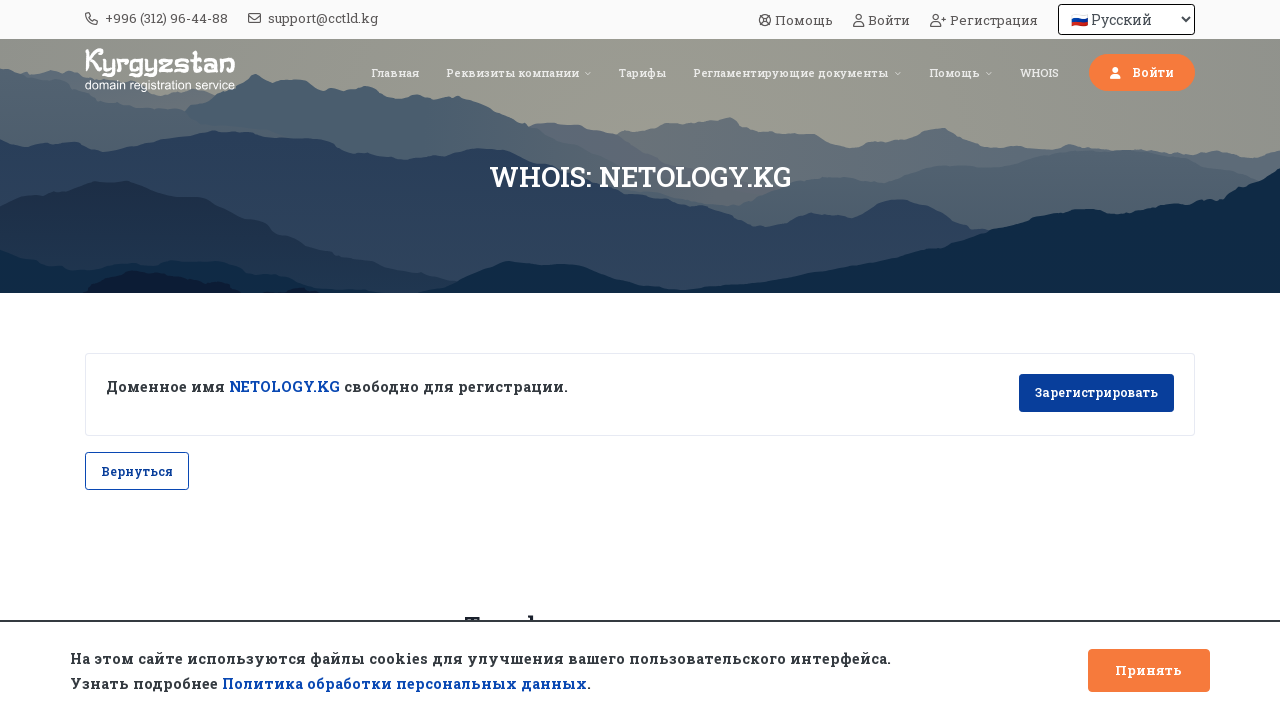